Tests geolocation functionality by clicking the button to get current location

Starting URL: https://the-internet.herokuapp.com/geolocation

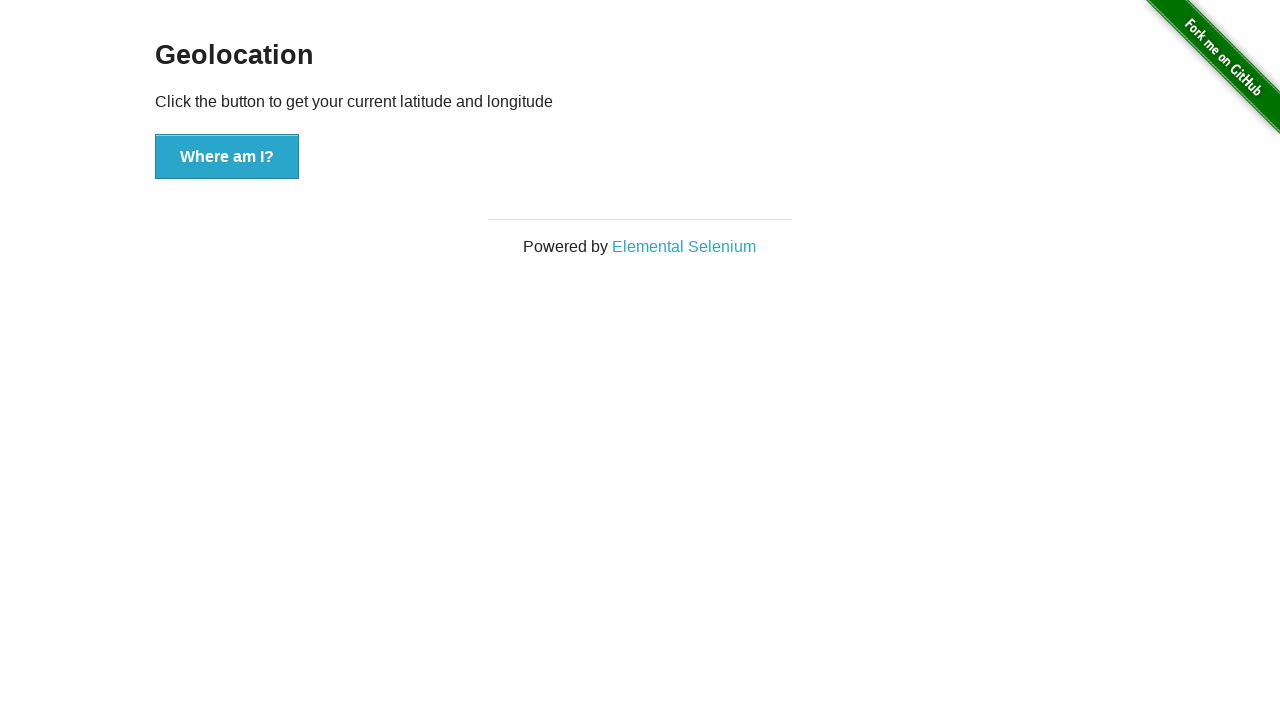

Granted geolocation permission to the browser context
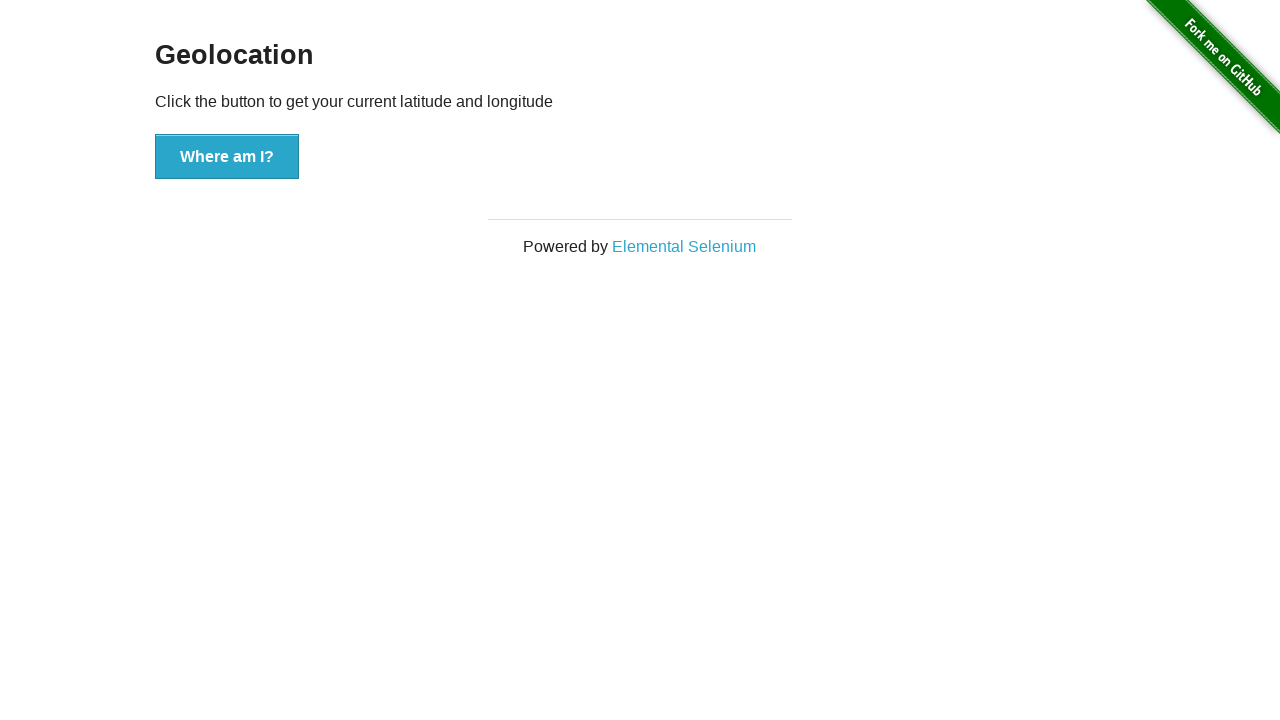

Set geolocation to latitude 49.2827, longitude -123.1207
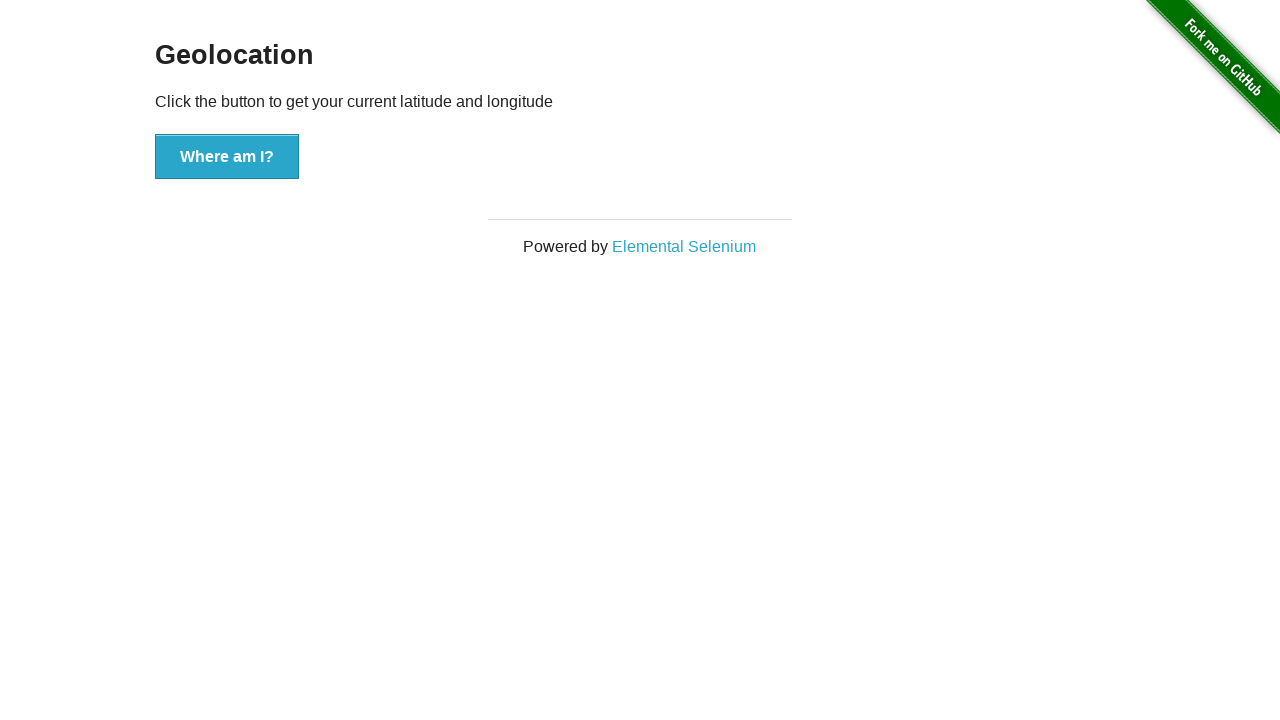

Clicked 'Where am I?' button to fetch current location at (227, 157) on button:has-text('Where am I?')
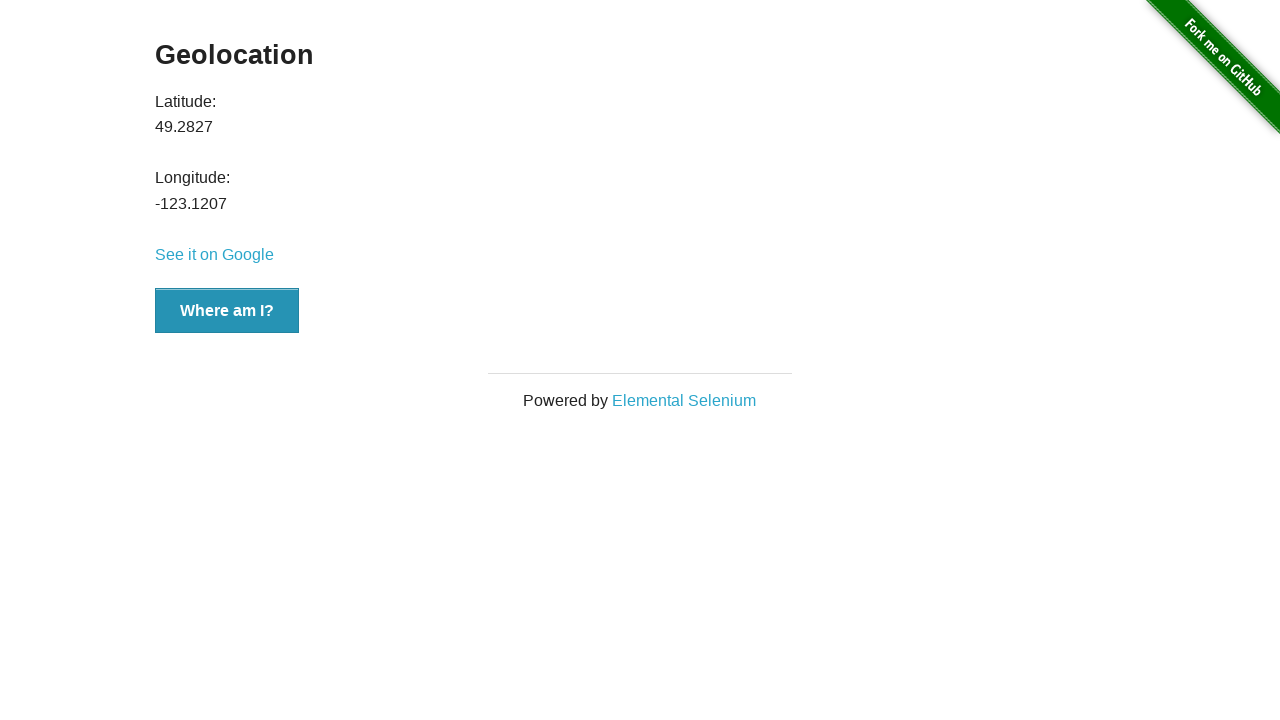

Waited for latitude value to be displayed on the page
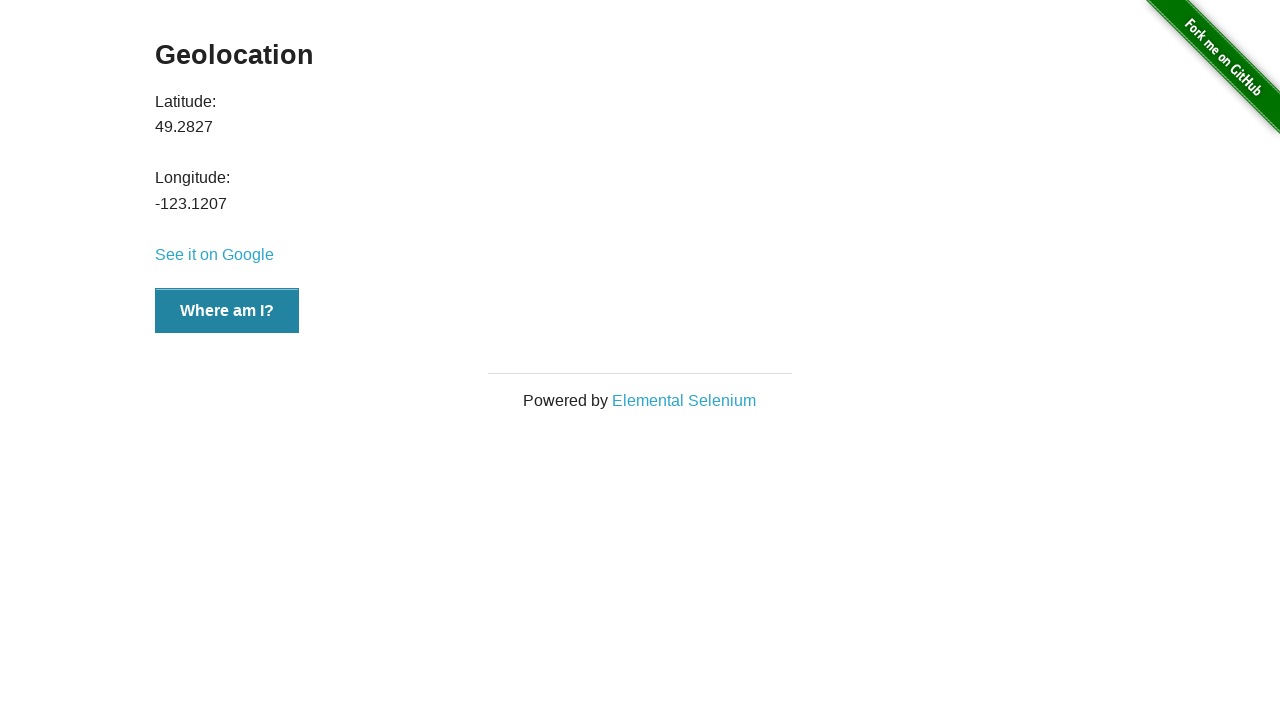

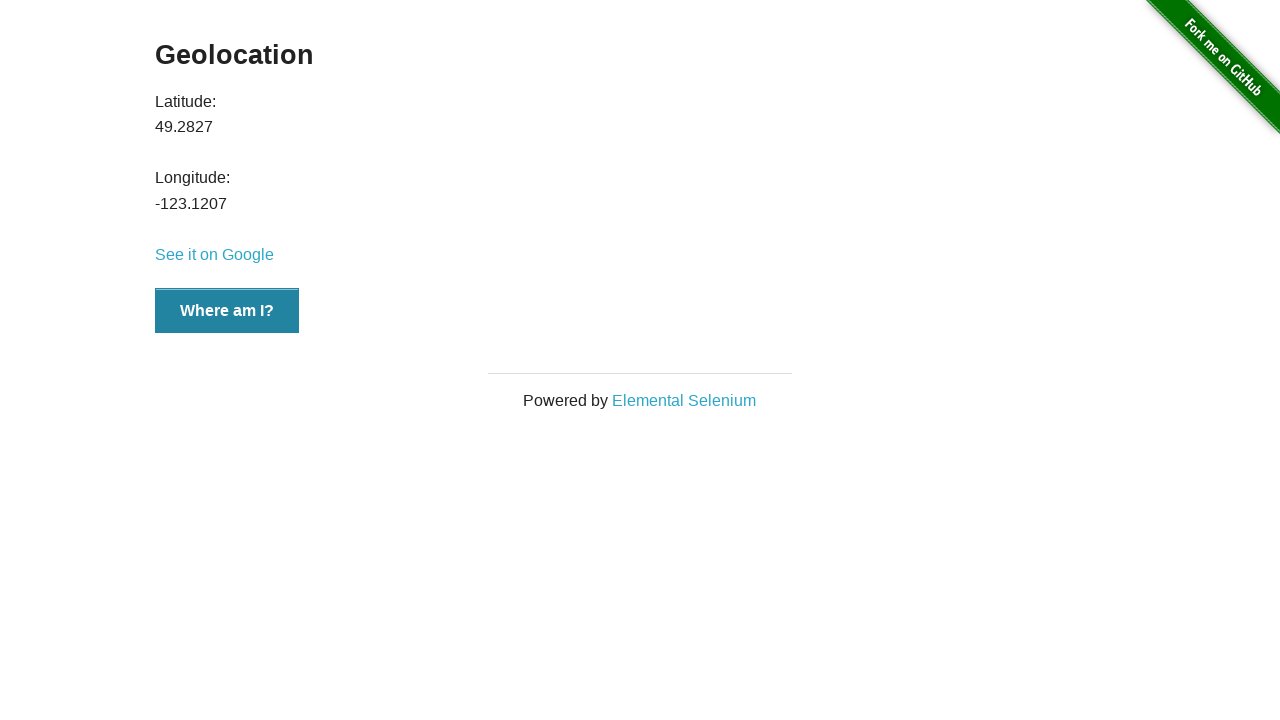